Tests context menu functionality by right-clicking on a target area and verifying the alert message

Starting URL: https://the-internet.herokuapp.com/

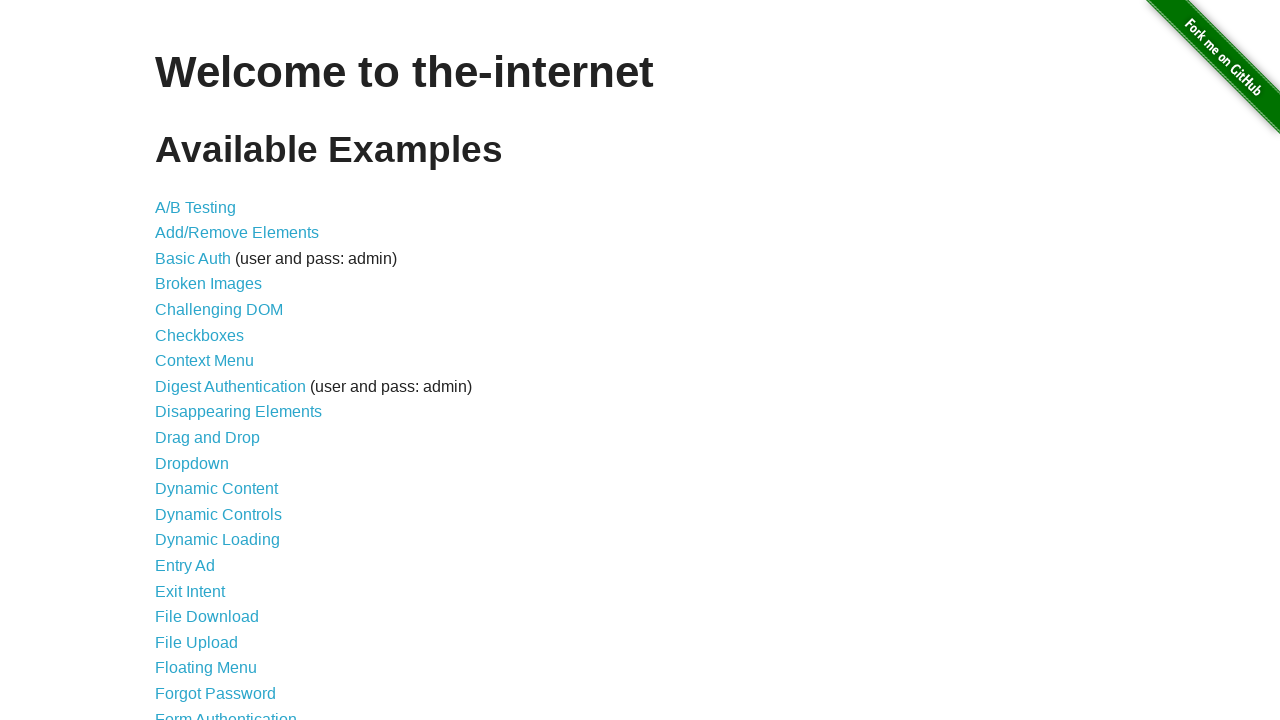

Clicked on Context Menu link at (204, 361) on a:has-text('Context Menu')
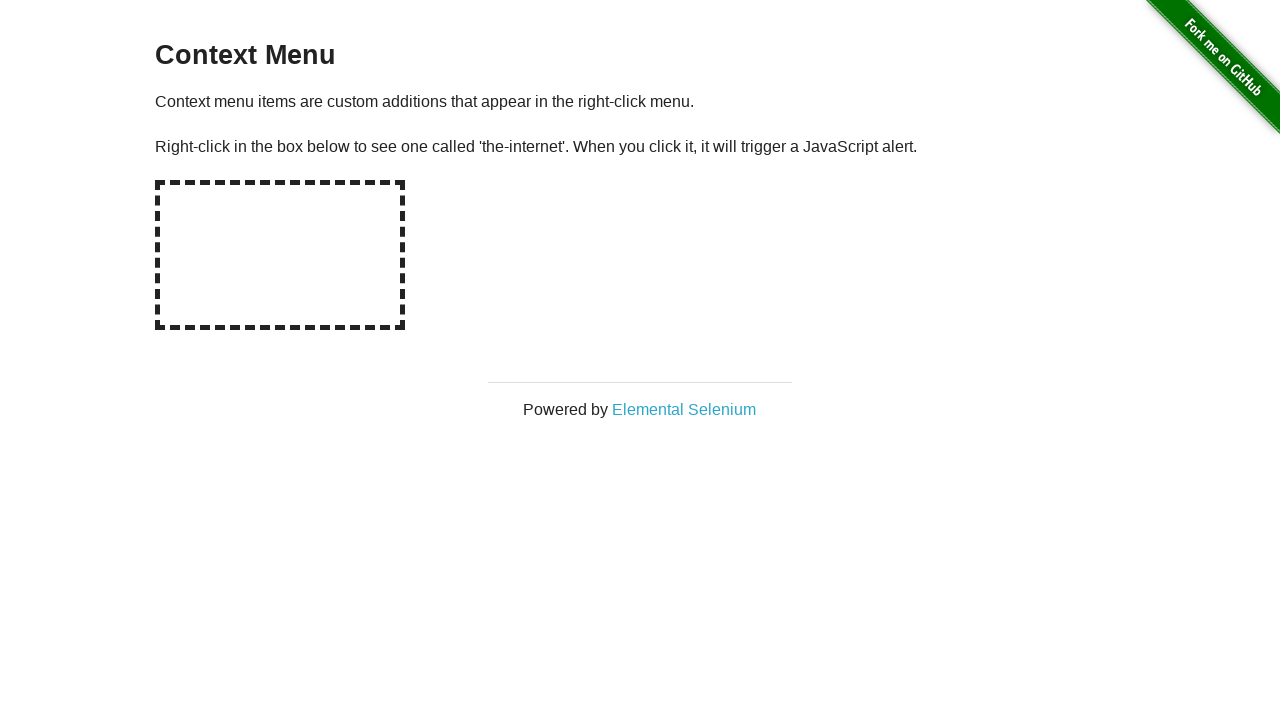

Right-clicked on hot-spot element at (280, 255) on #hot-spot
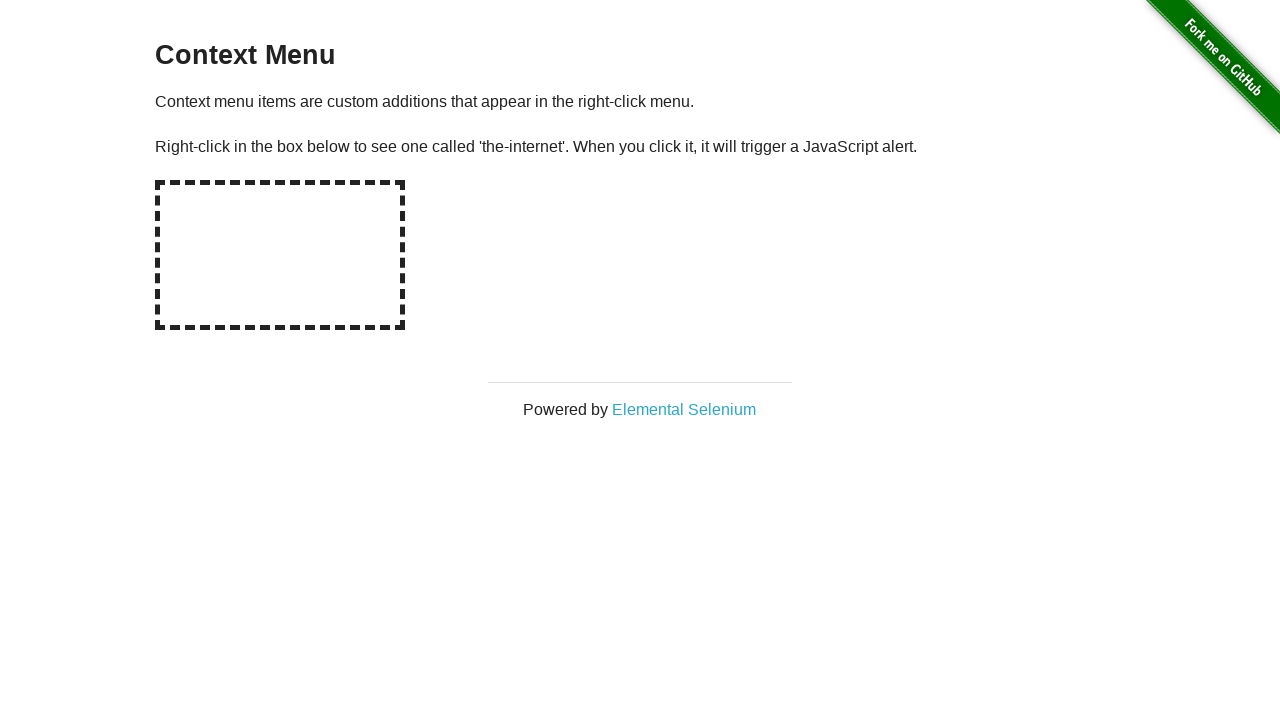

Set up dialog handler to accept alert
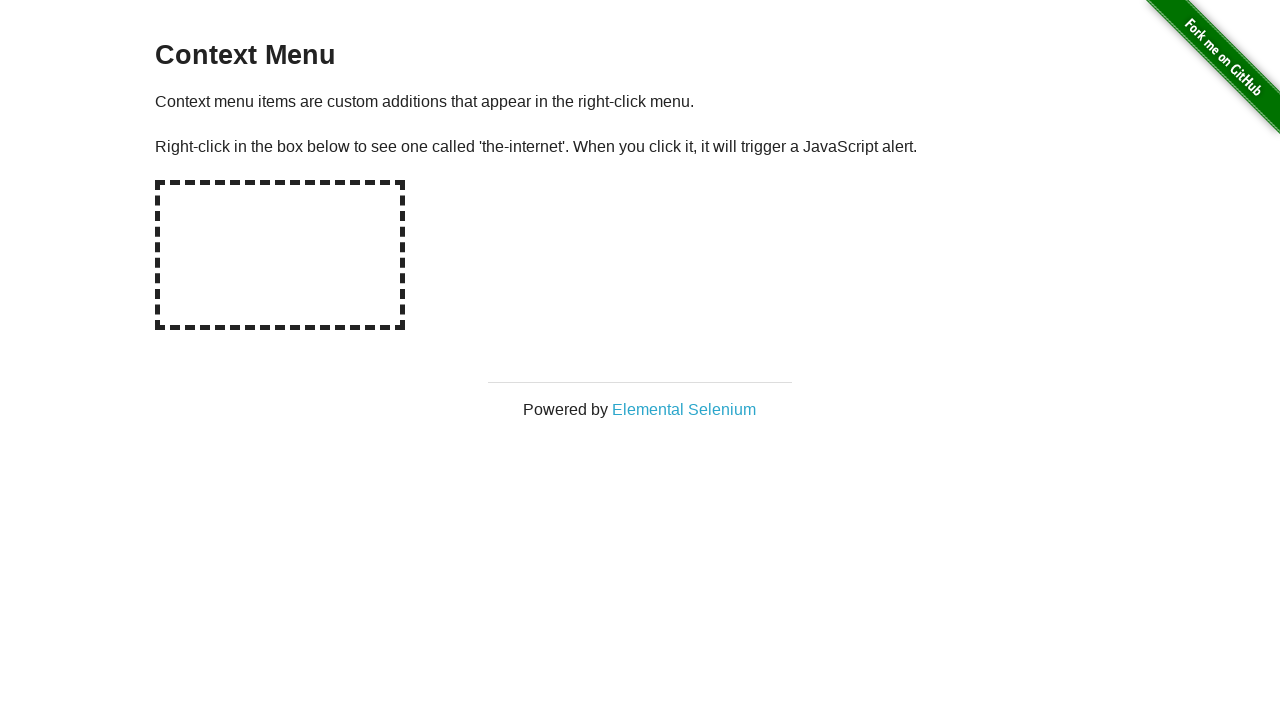

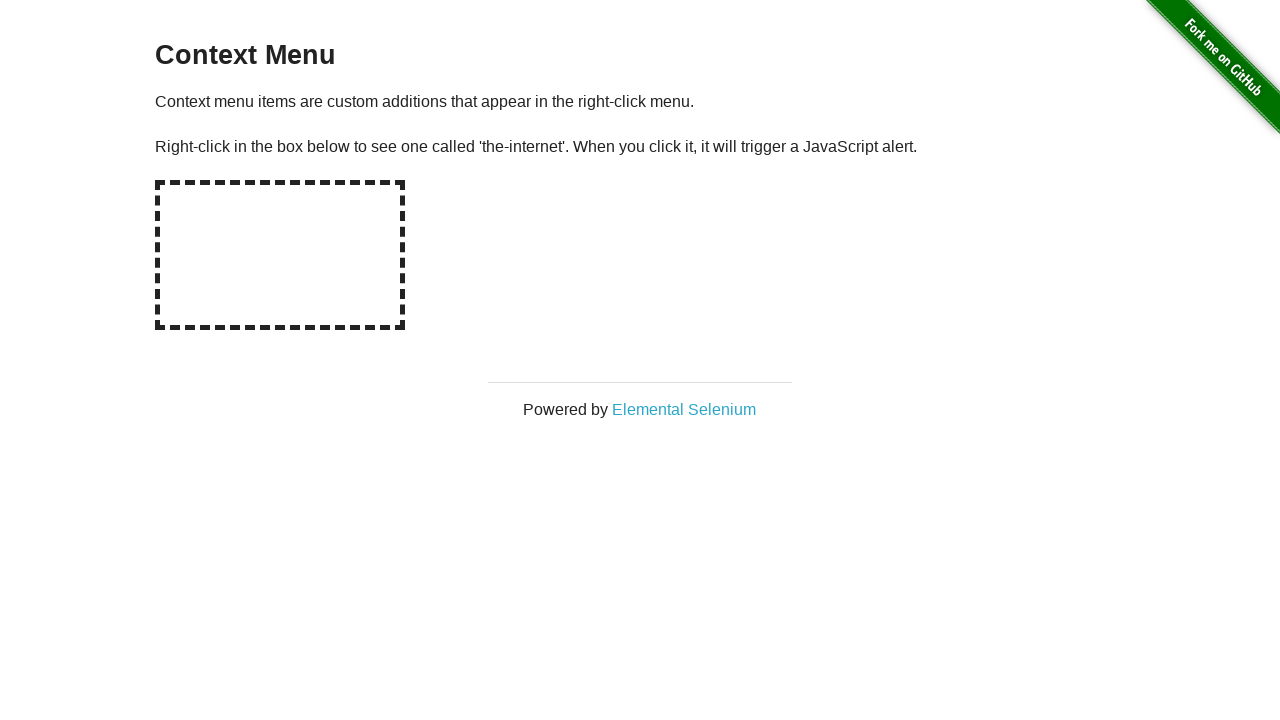